Tests tooltip functionality by hovering over an age input field and verifying the tooltip text appears

Starting URL: https://automationfc.github.io/jquery-tooltip/

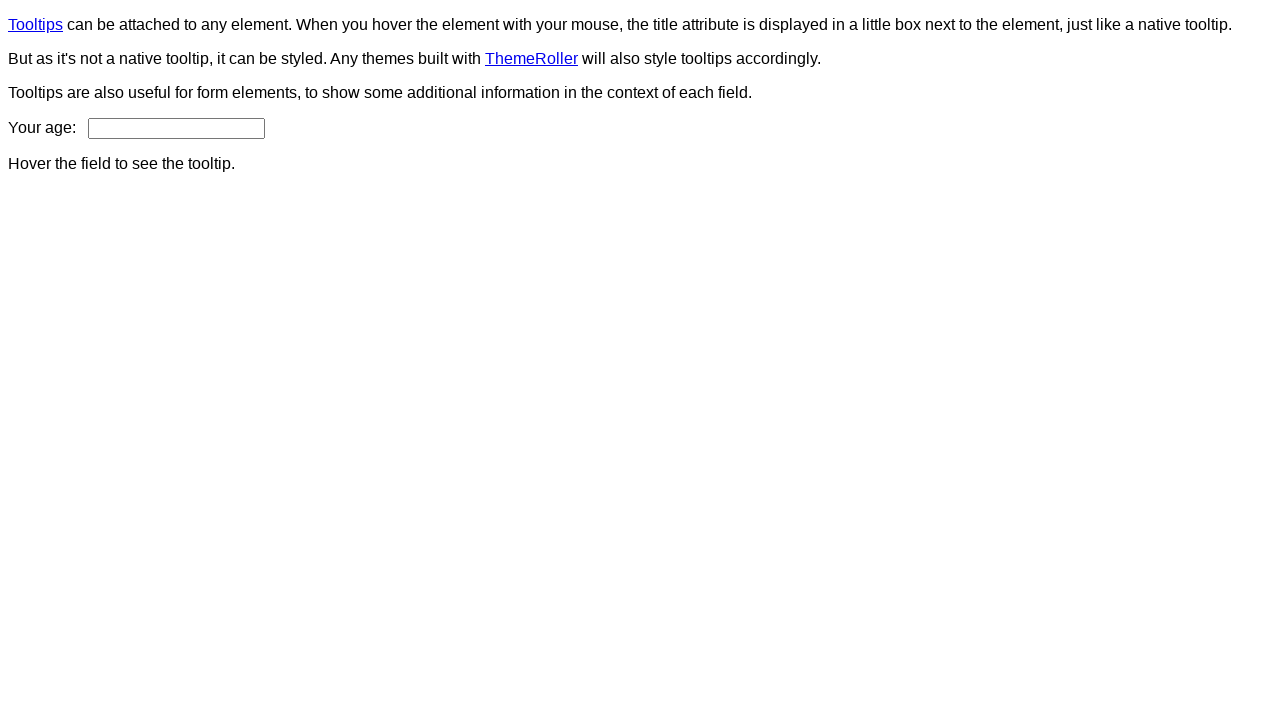

Hovered over age input field to trigger tooltip at (176, 128) on input#age
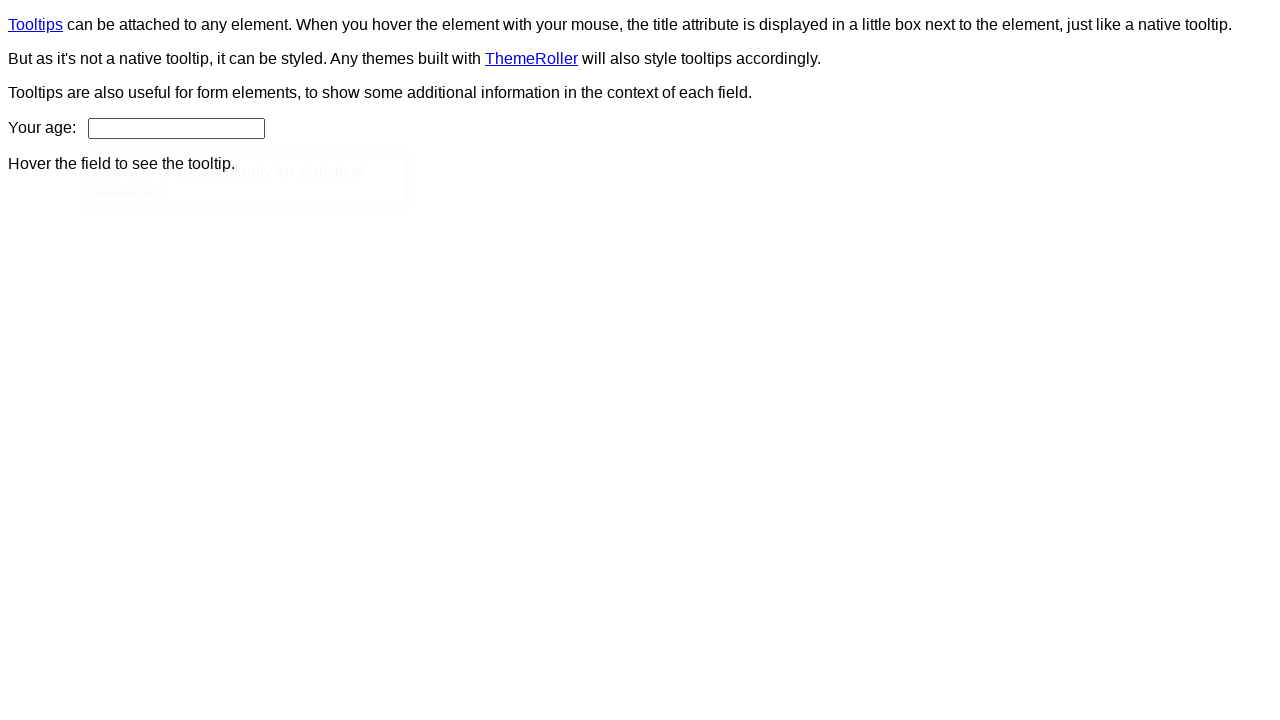

Tooltip content appeared and was visible
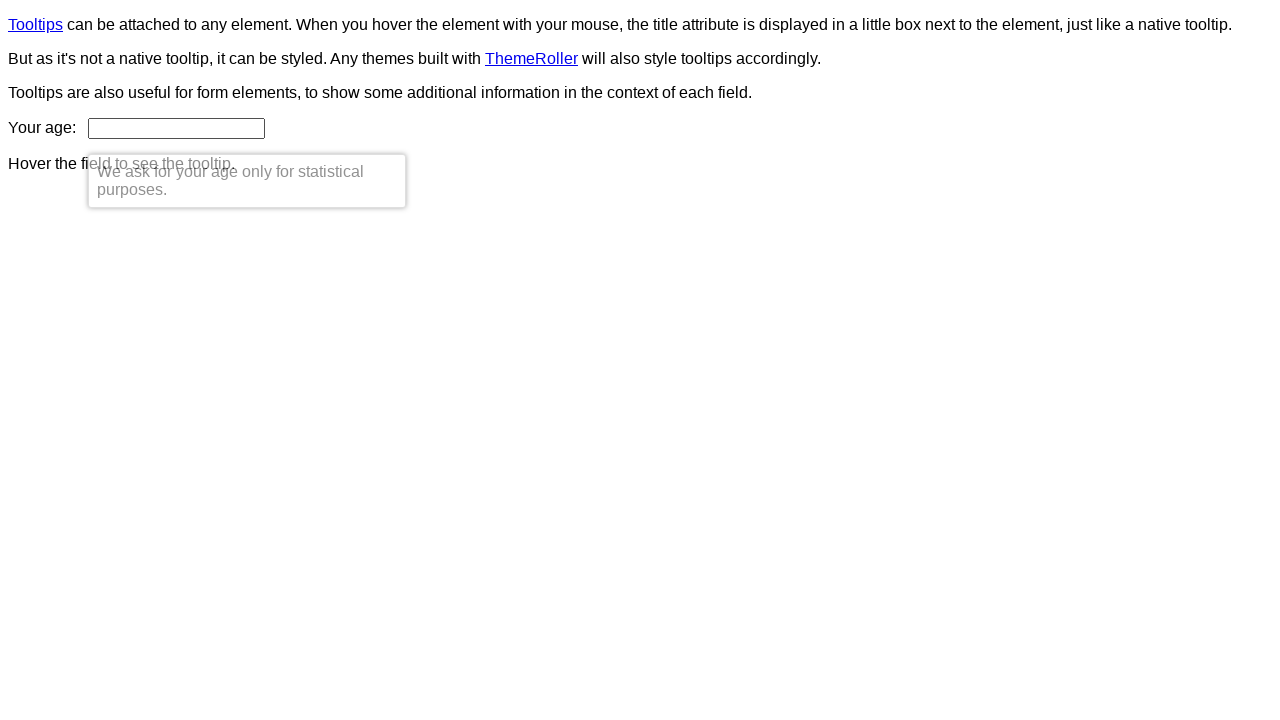

Retrieved tooltip text content
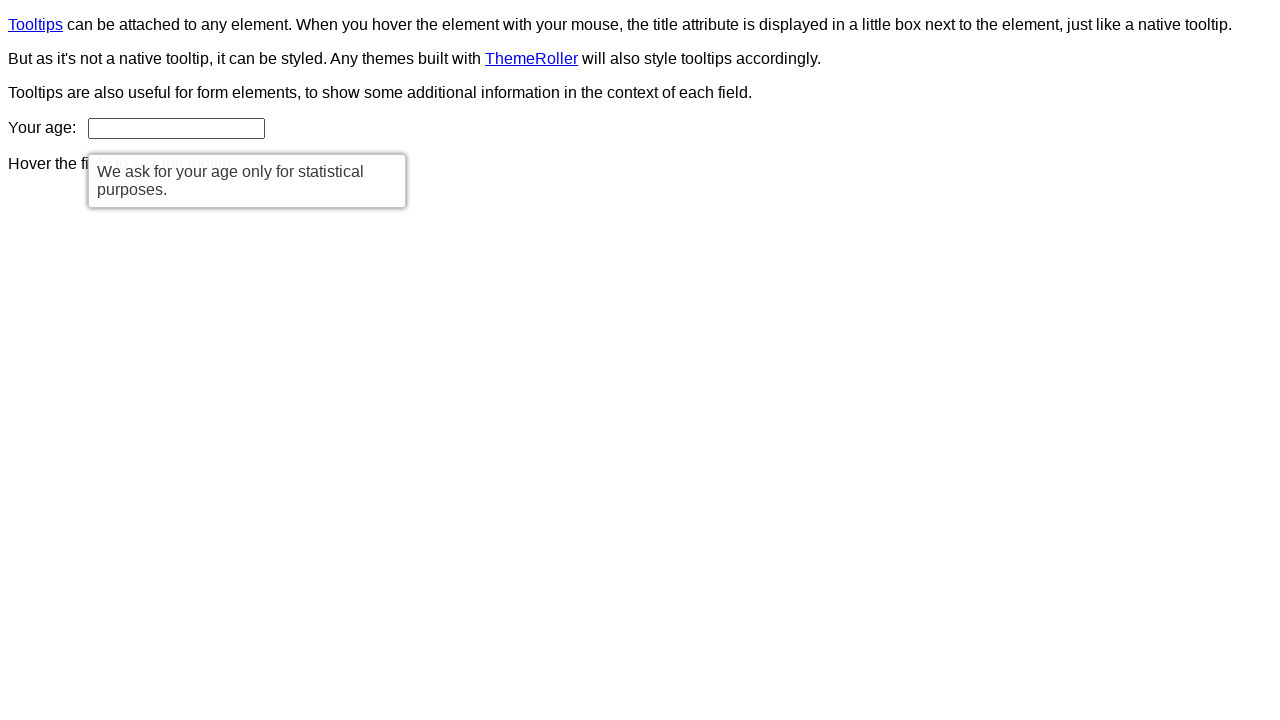

Verified tooltip text matches expected message: 'We ask for your age only for statistical purposes.'
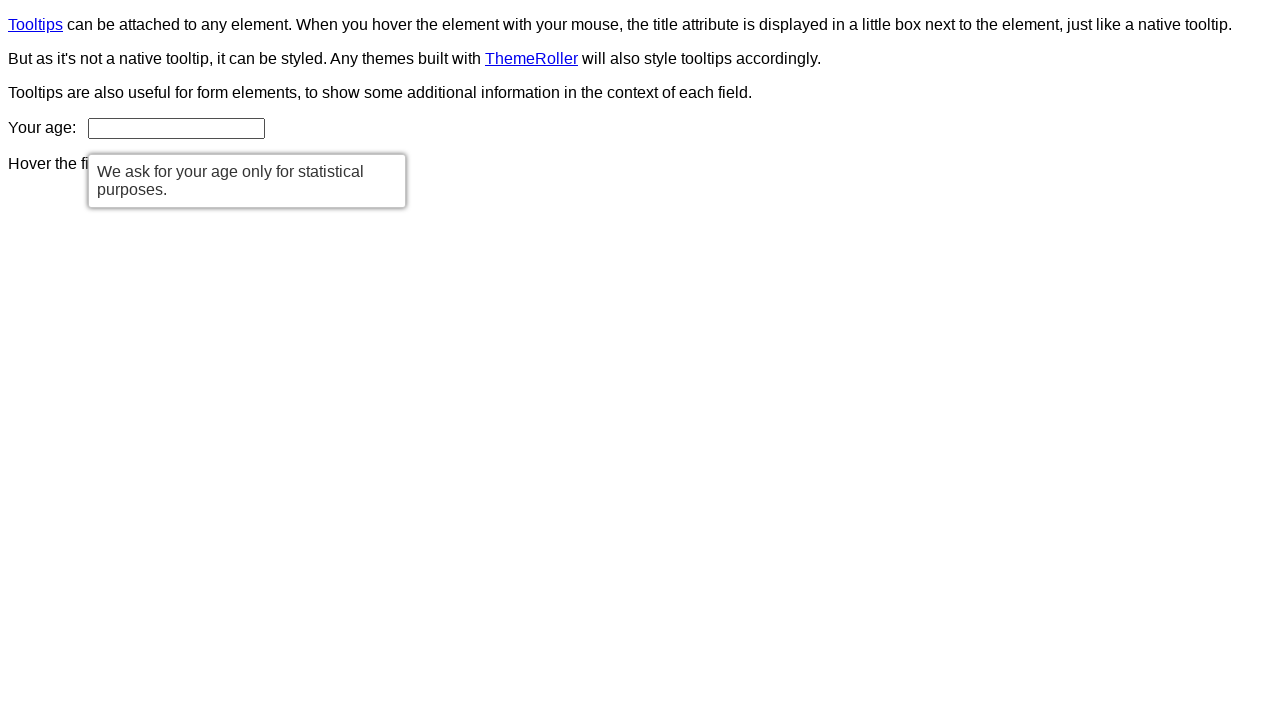

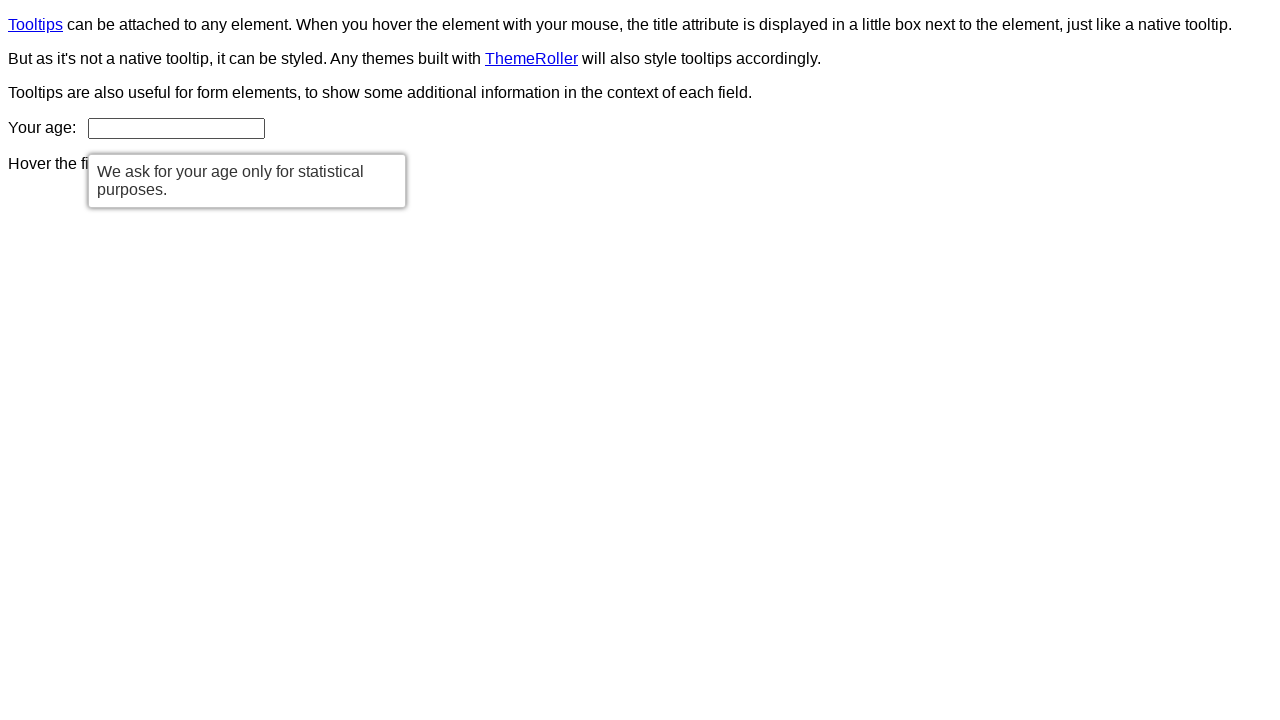